Fills out a registration form with various input fields including text, email, phone, radio buttons, checkboxes, and dropdowns

Starting URL: https://demo.automationtesting.in/Register.html

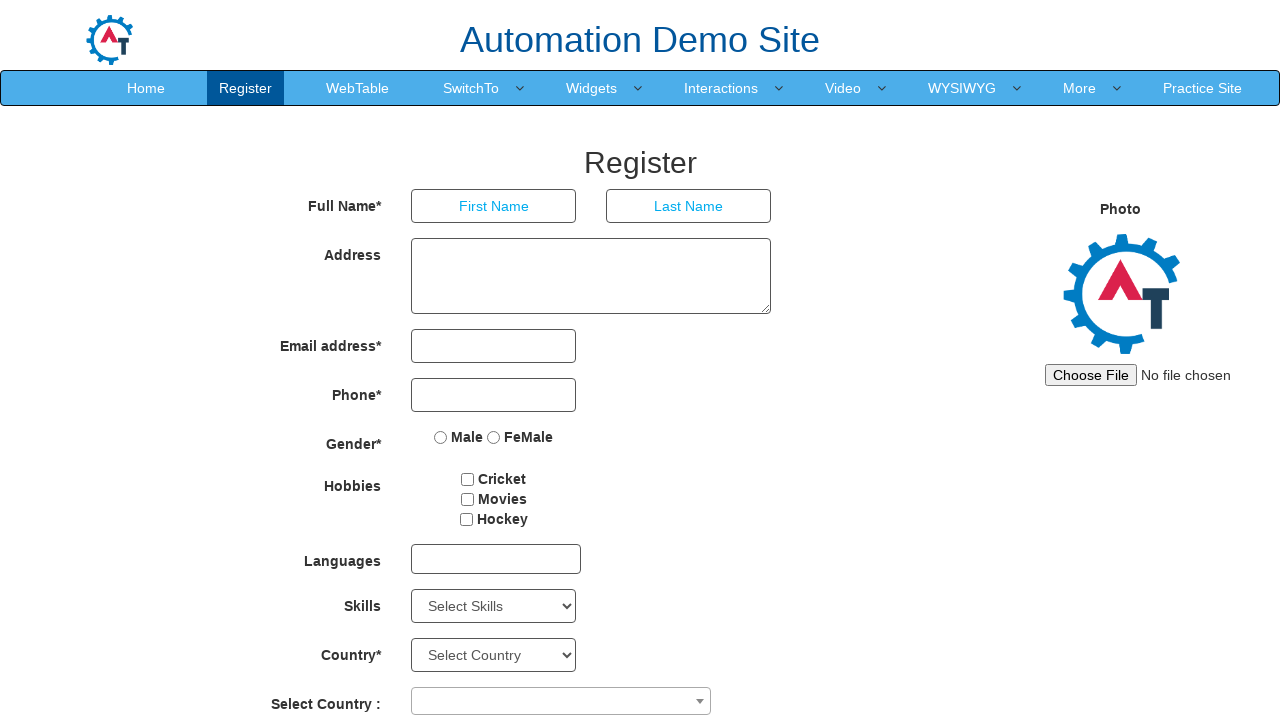

Navigated to registration form page
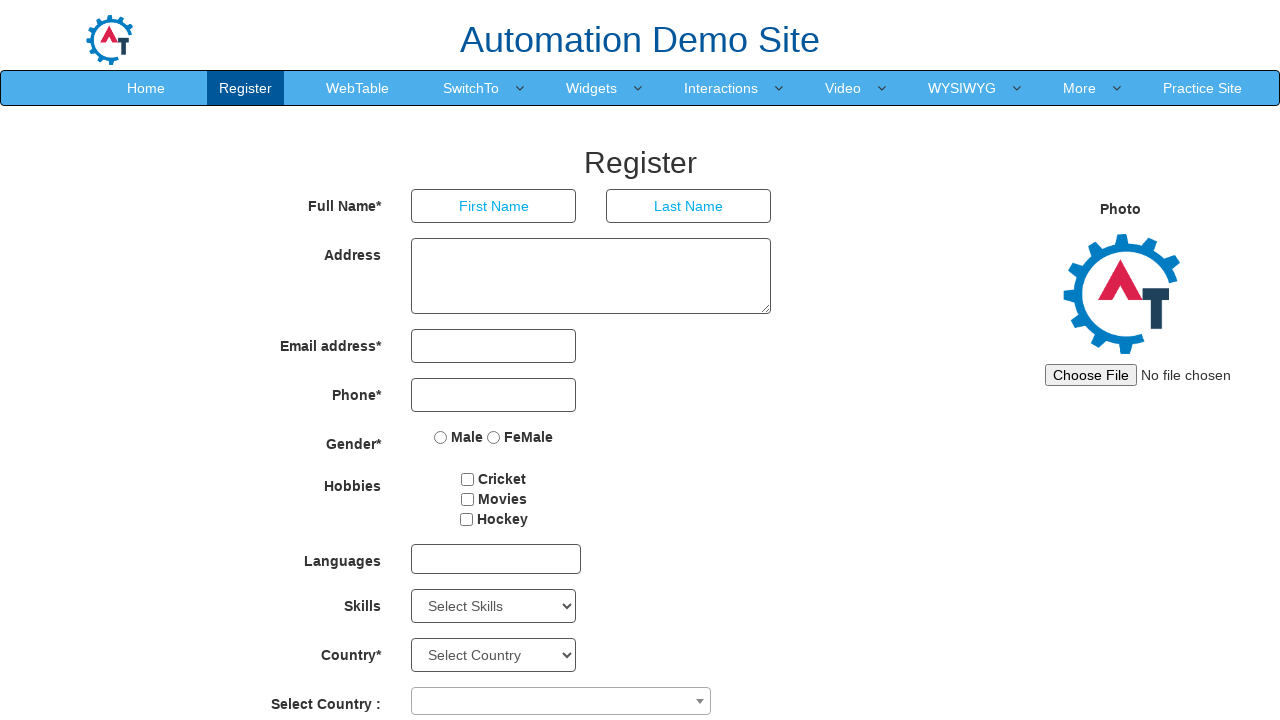

Filled first name field with 'Idan' on input[ng-model="FirstName"]
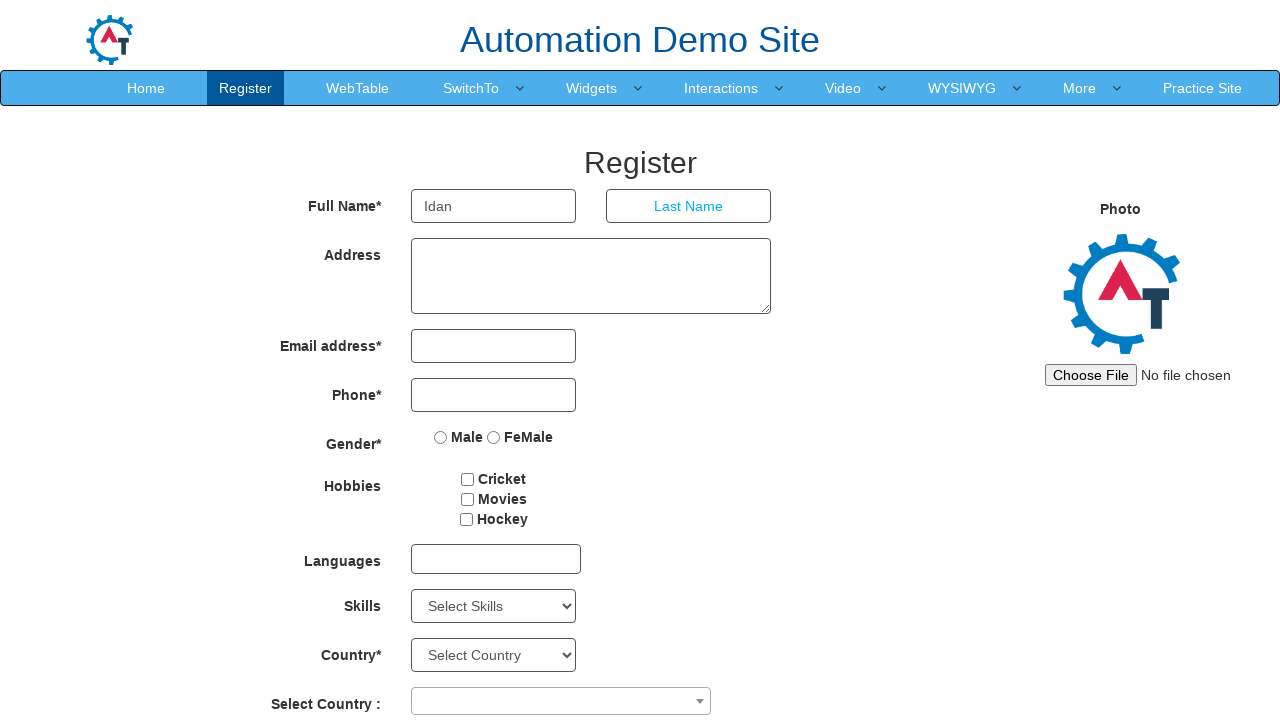

Filled last name field with 'Ben' on input[ng-model="LastName"]
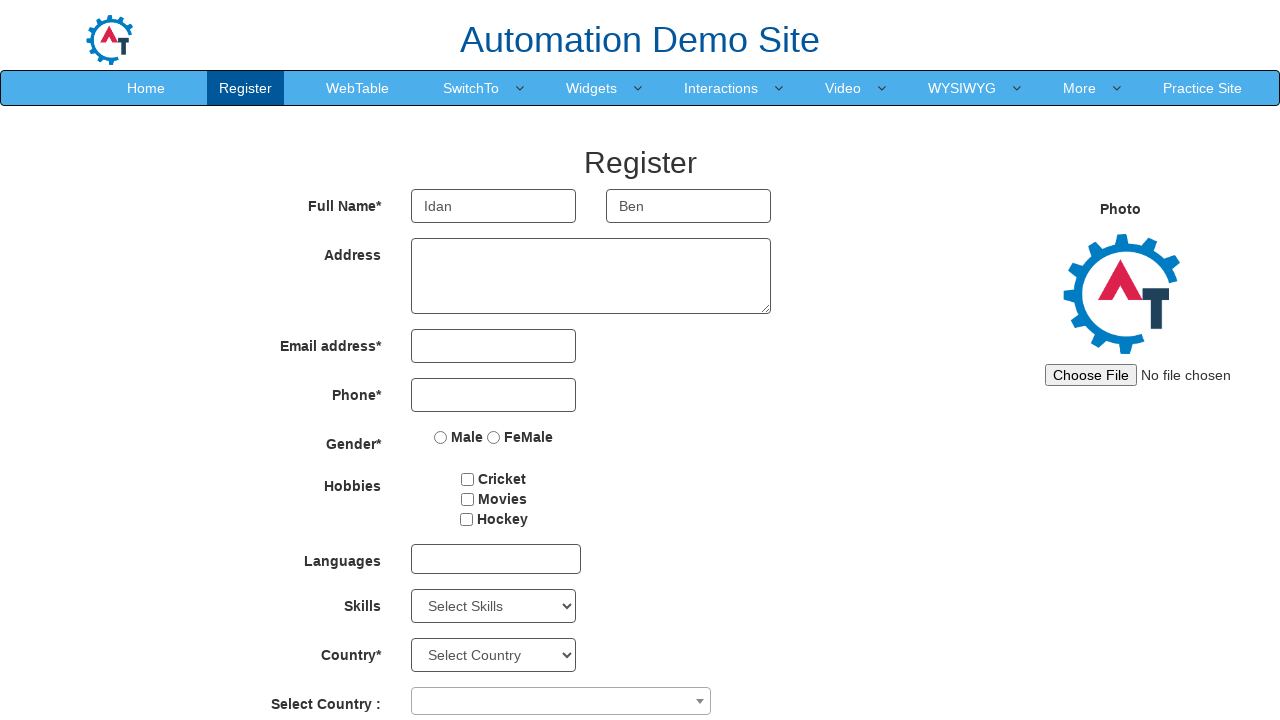

Filled address textarea with 'bla bla bla23' on //*[@id="basicBootstrapForm"]/div[2]/div/textarea
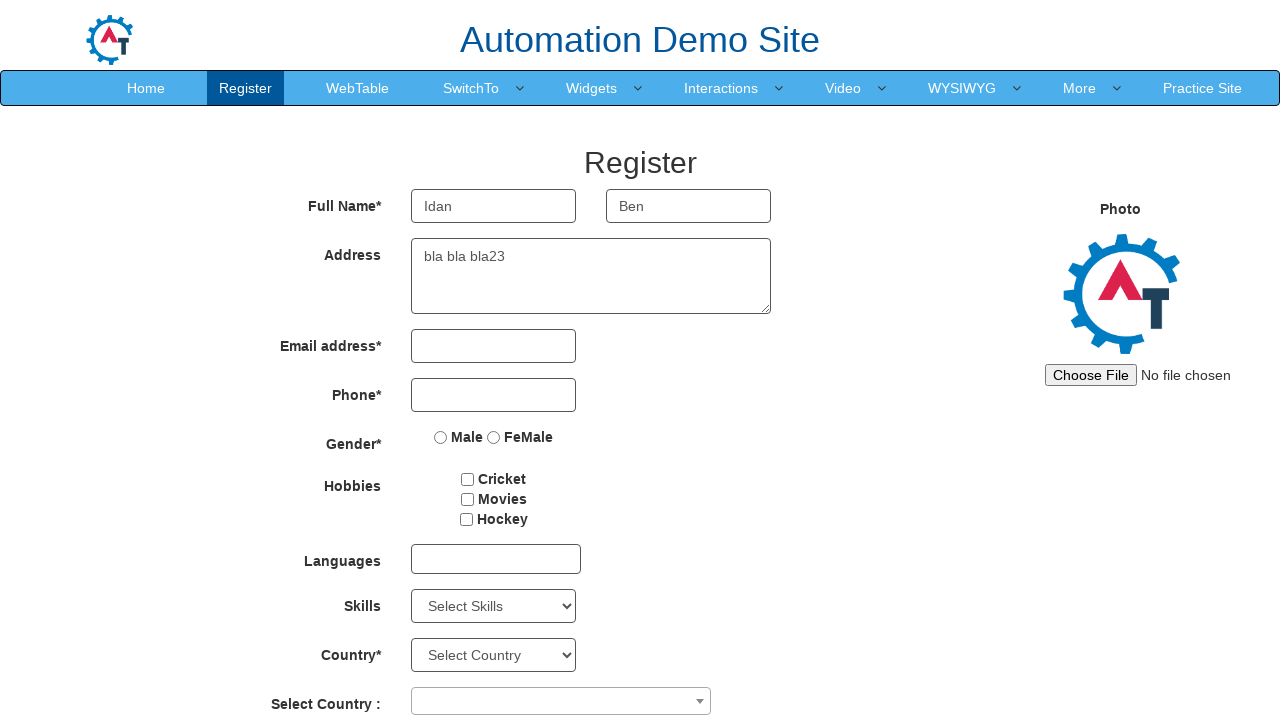

Filled email field with 'Ben@walla.com' on input[type="email"]
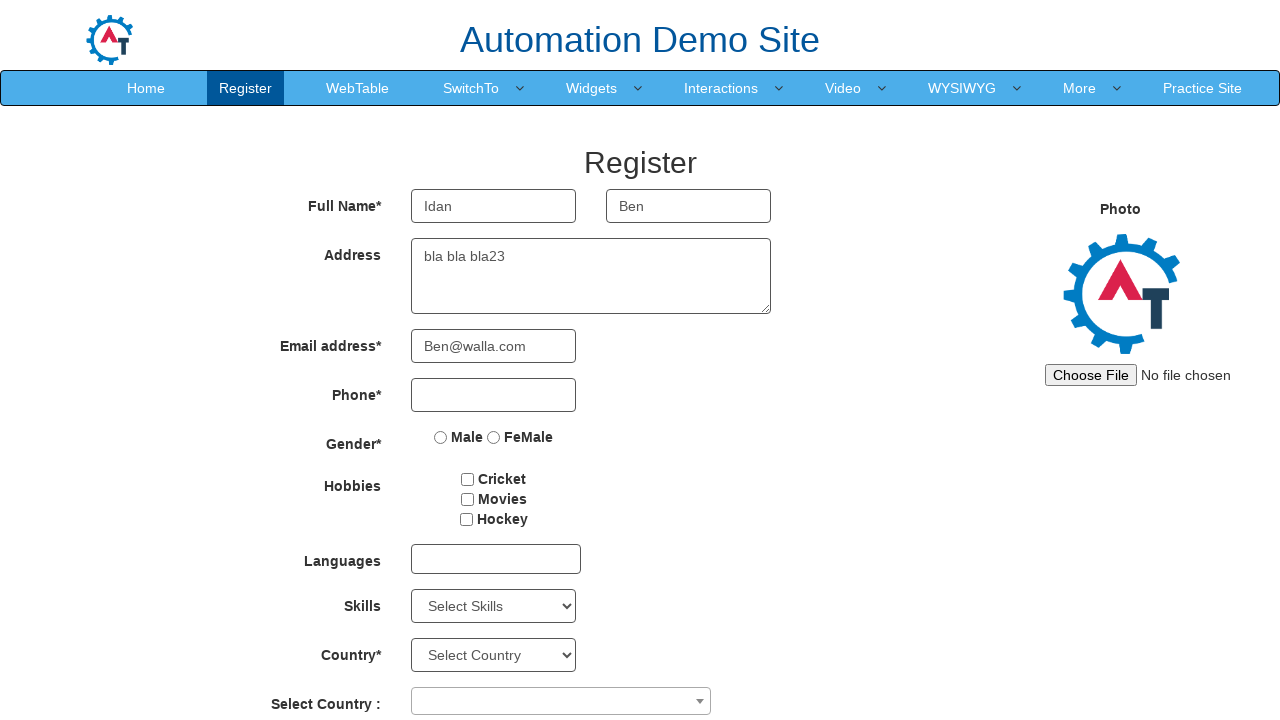

Filled phone number field with '0525333181' on input[ng-model="Phone"]
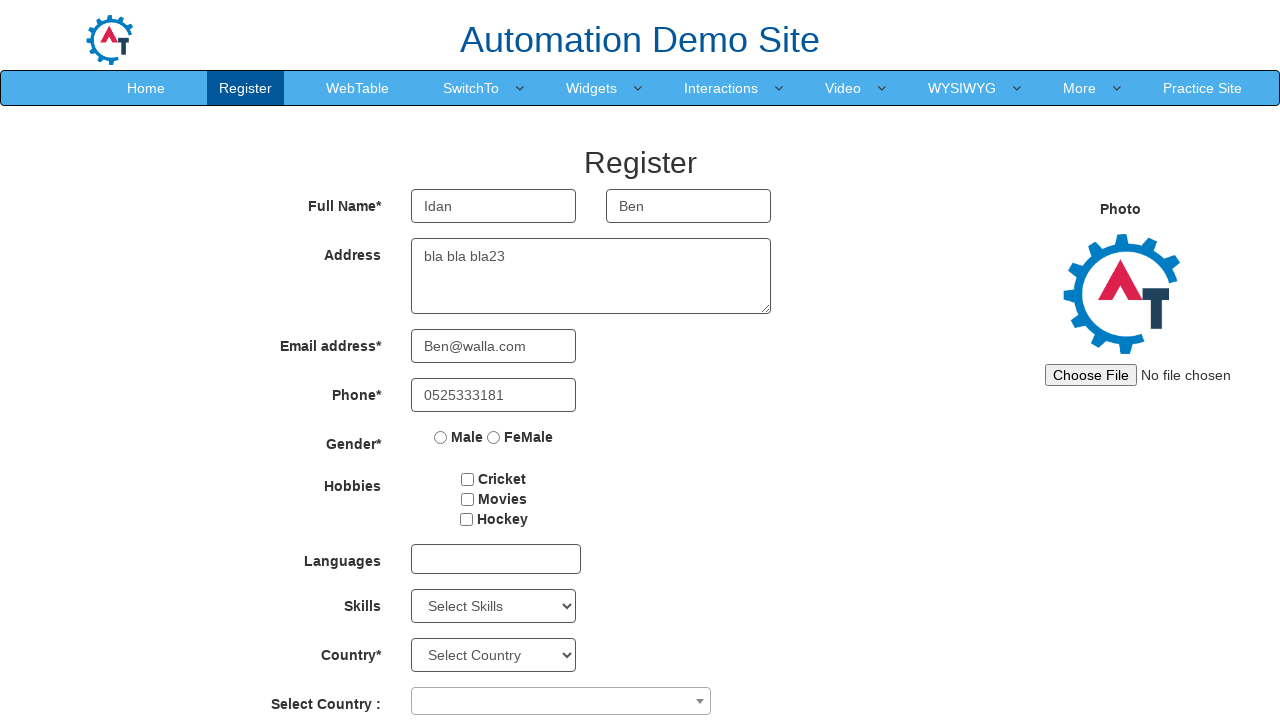

Selected Male radio button at (441, 437) on input[value="Male"]
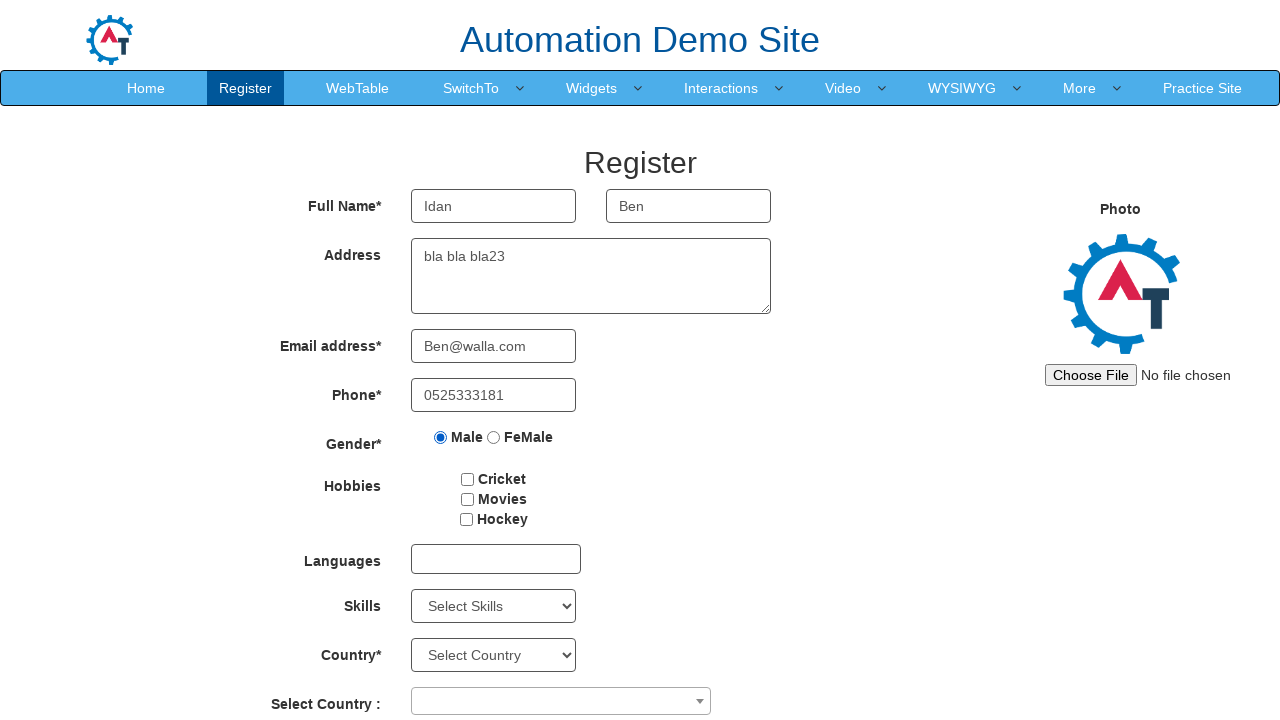

Checked checkbox3 at (466, 519) on input#checkbox3
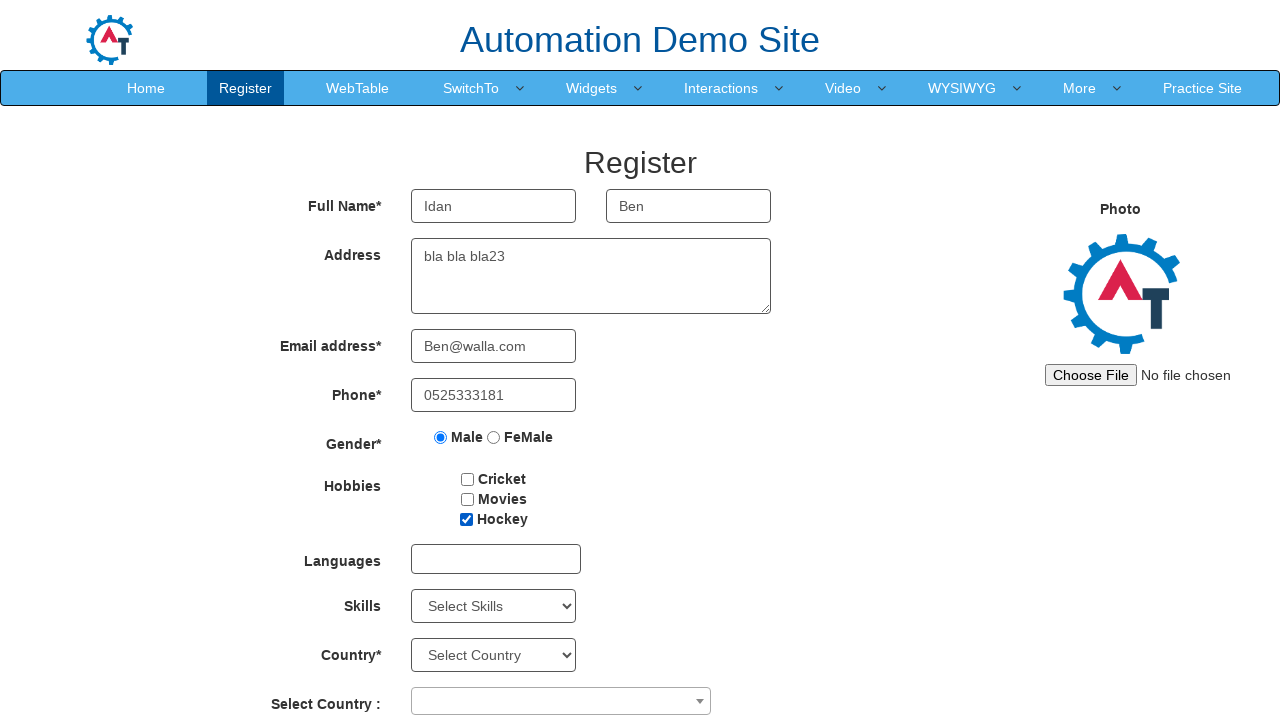

Selected Skills dropdown option at index 1 on #Skills
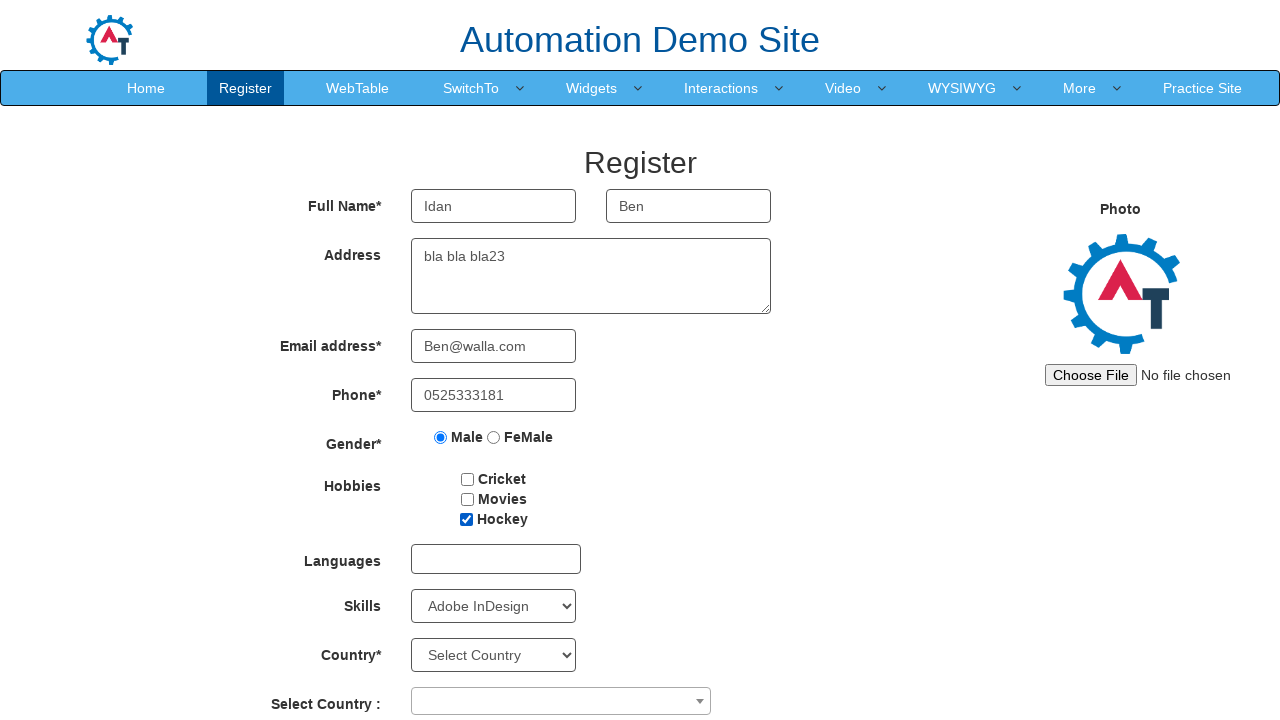

Selected 'Netherlands' from country dropdown on #country
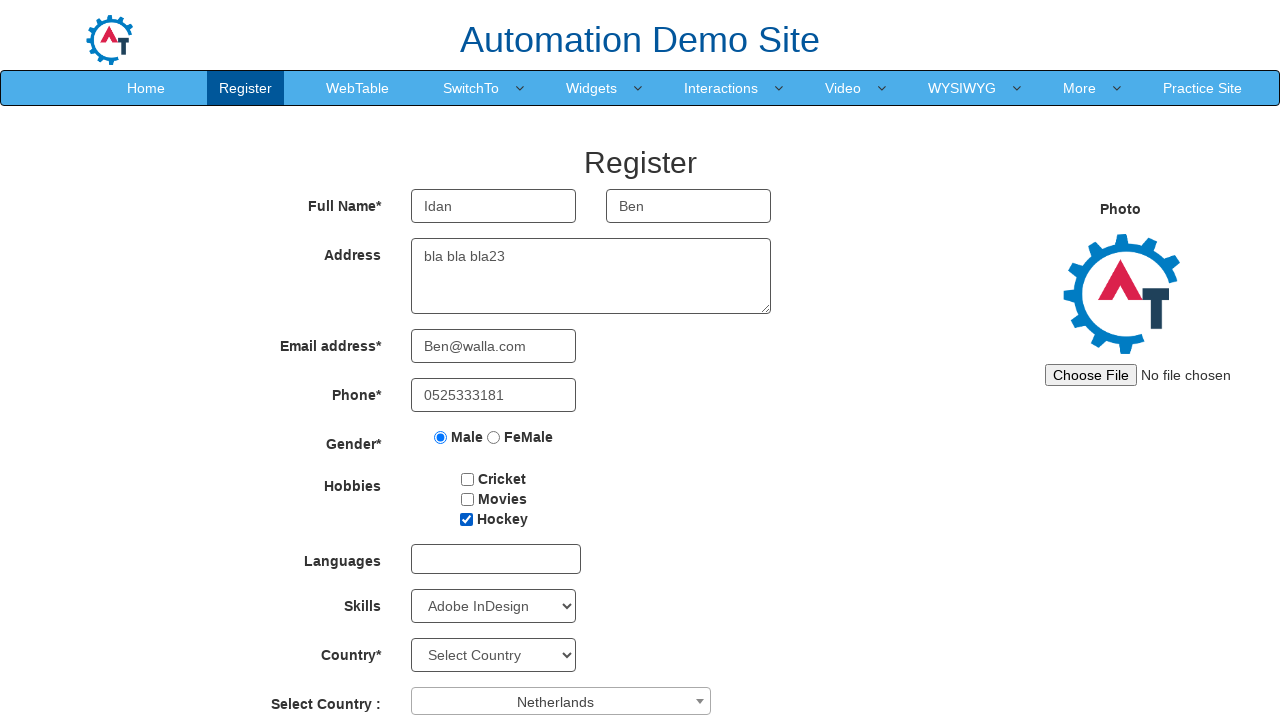

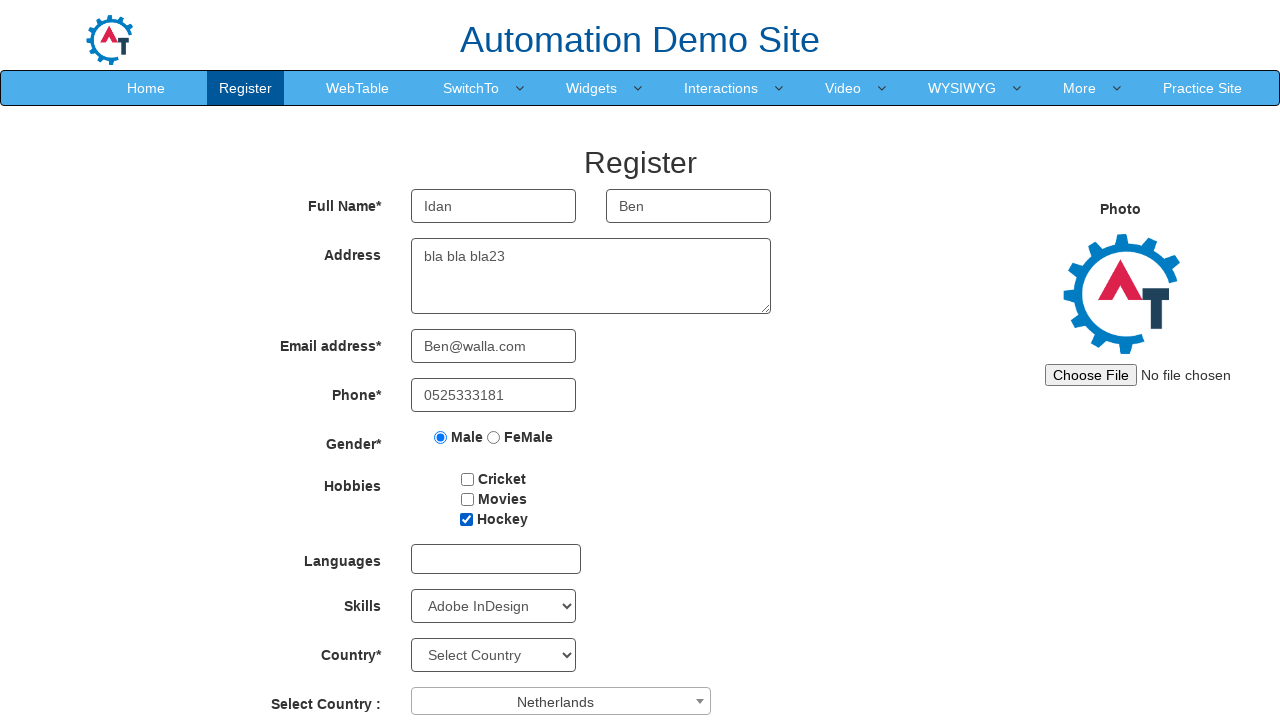